Clicks the checkbox in the same row as the cell containing "Ola" in the web table

Starting URL: http://seleniumpractise.blogspot.com/

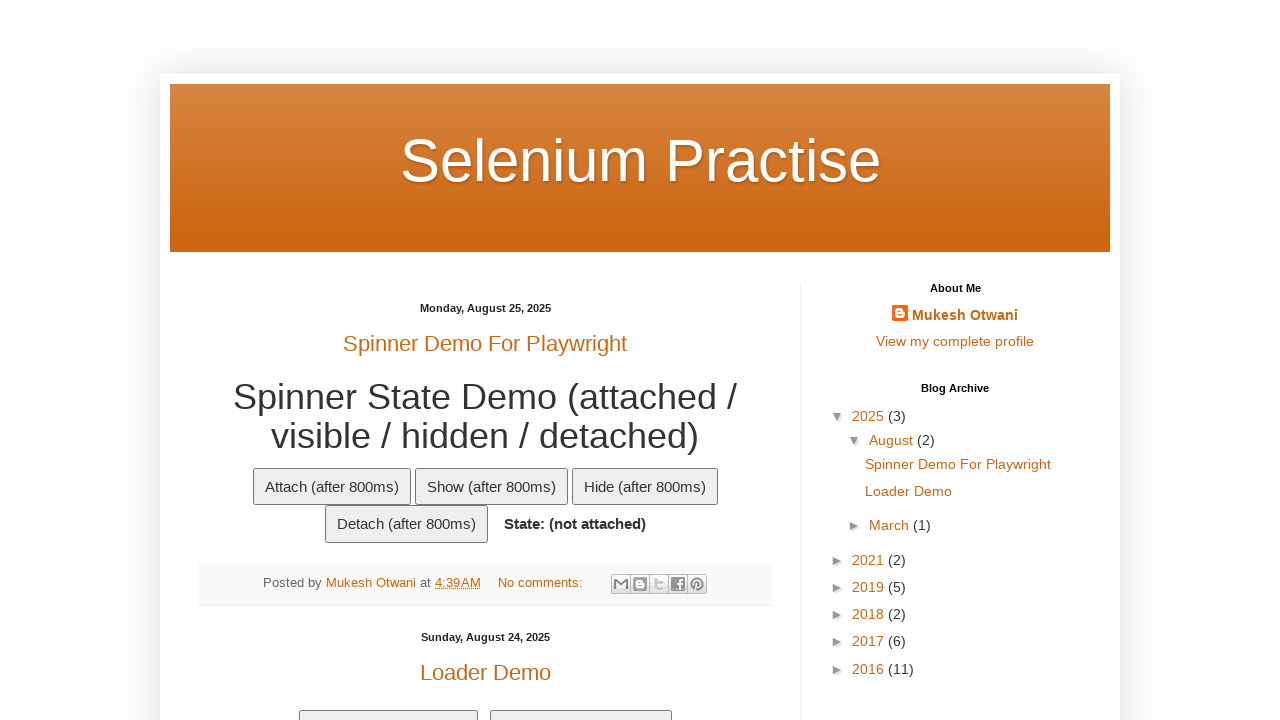

Waited for table#customers to be present
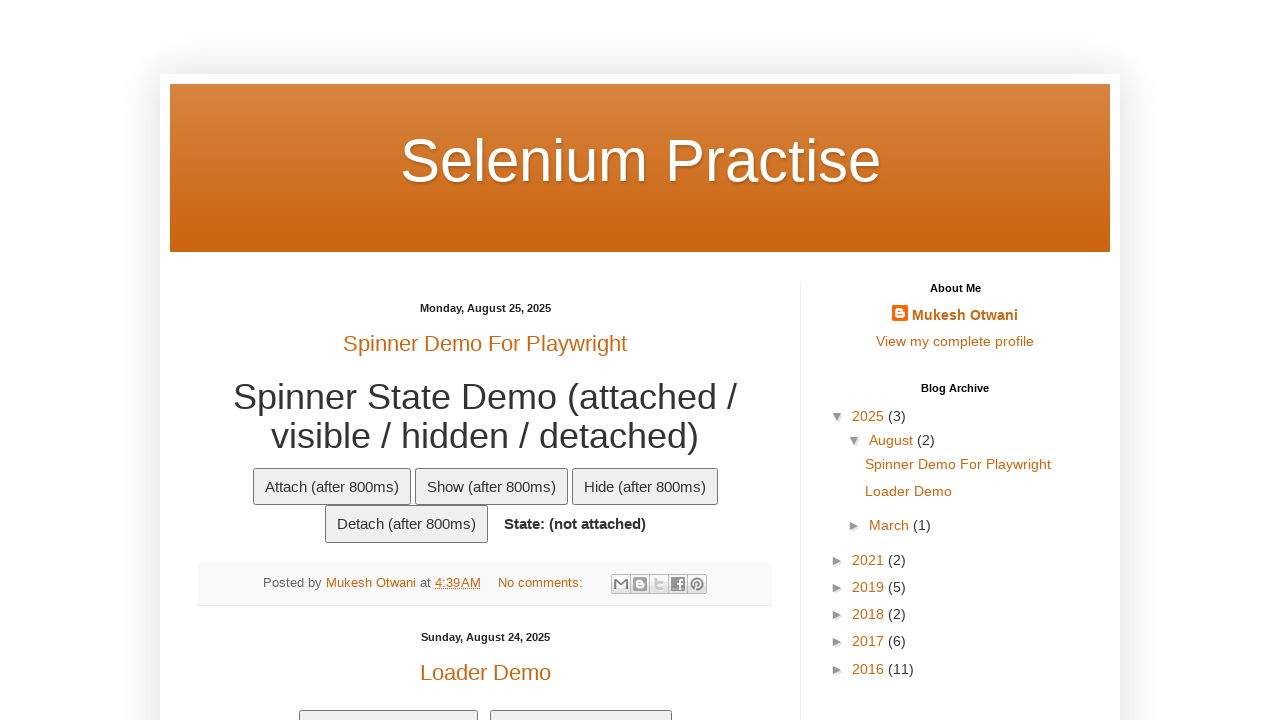

Clicked the checkbox in the row containing 'Ola' at (235, 361) on xpath=//table[@id='customers']//tbody//tr//td[text()='Ola']//preceding-sibling::
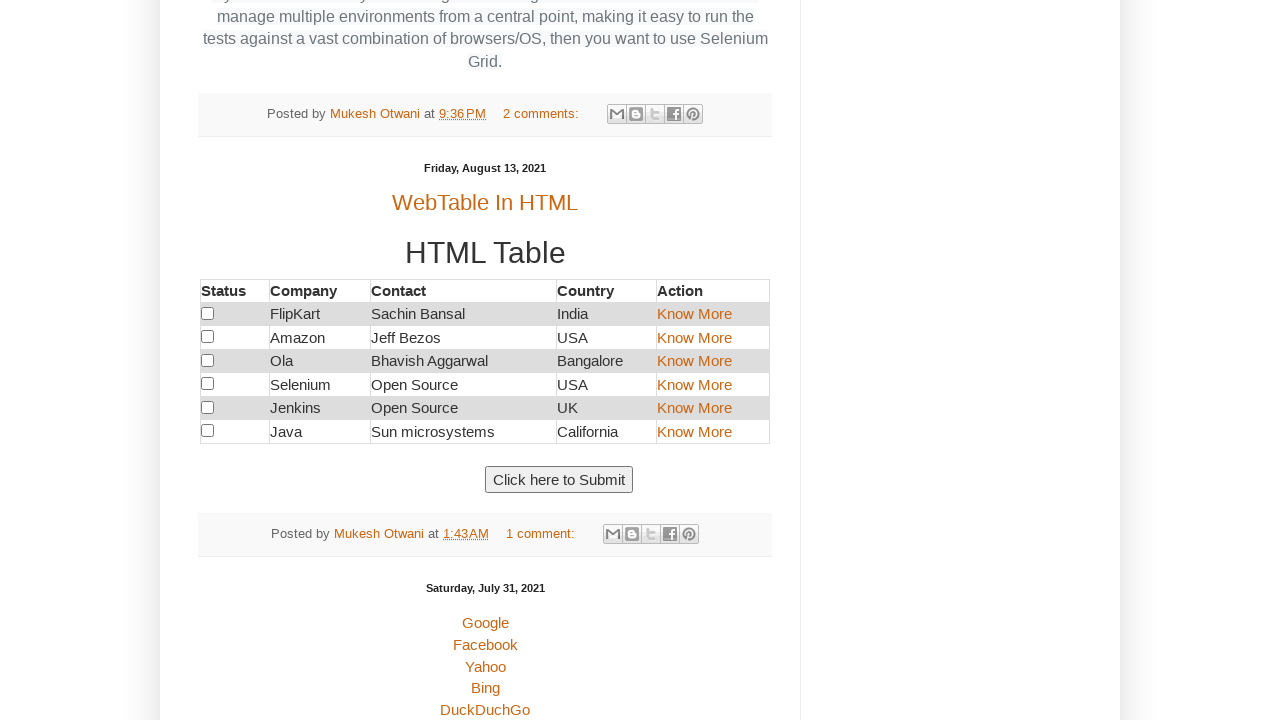

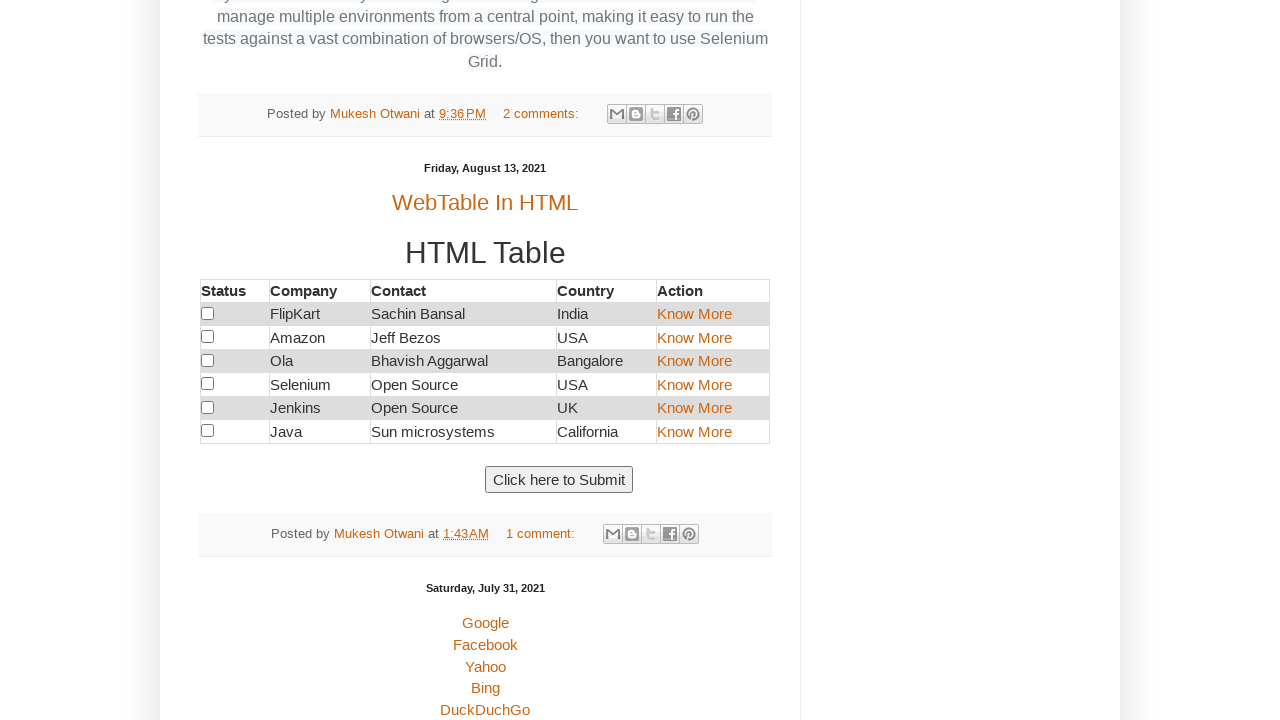